Tests waiting for a button to become clickable before clicking it and verifying the success message

Starting URL: http://suninjuly.github.io/wait2.html

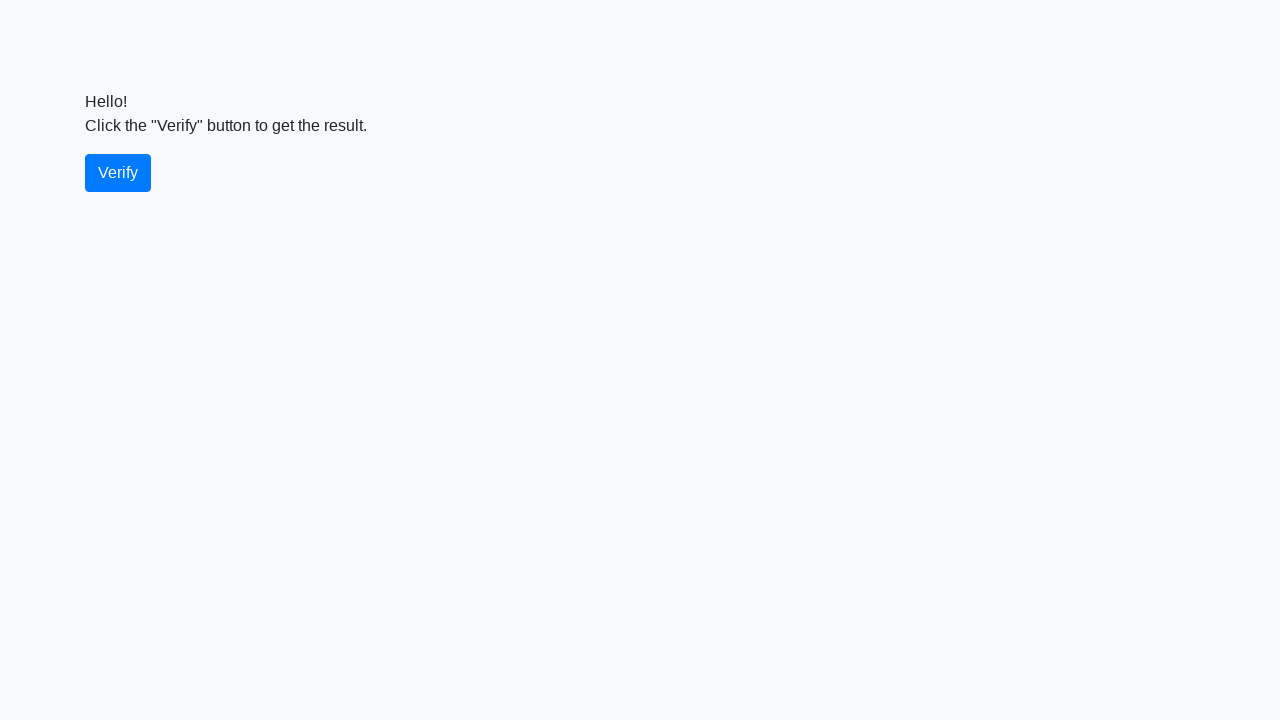

Navigated to wait2.html test page
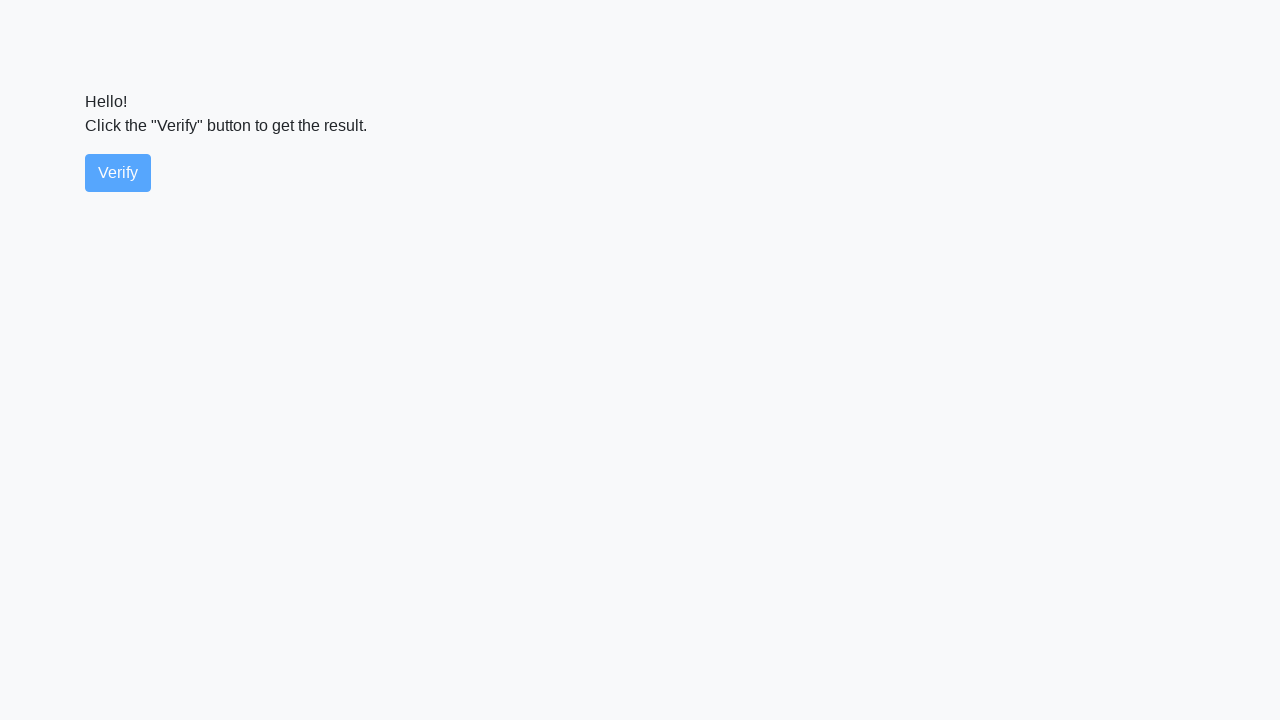

Waited for verify button to become enabled
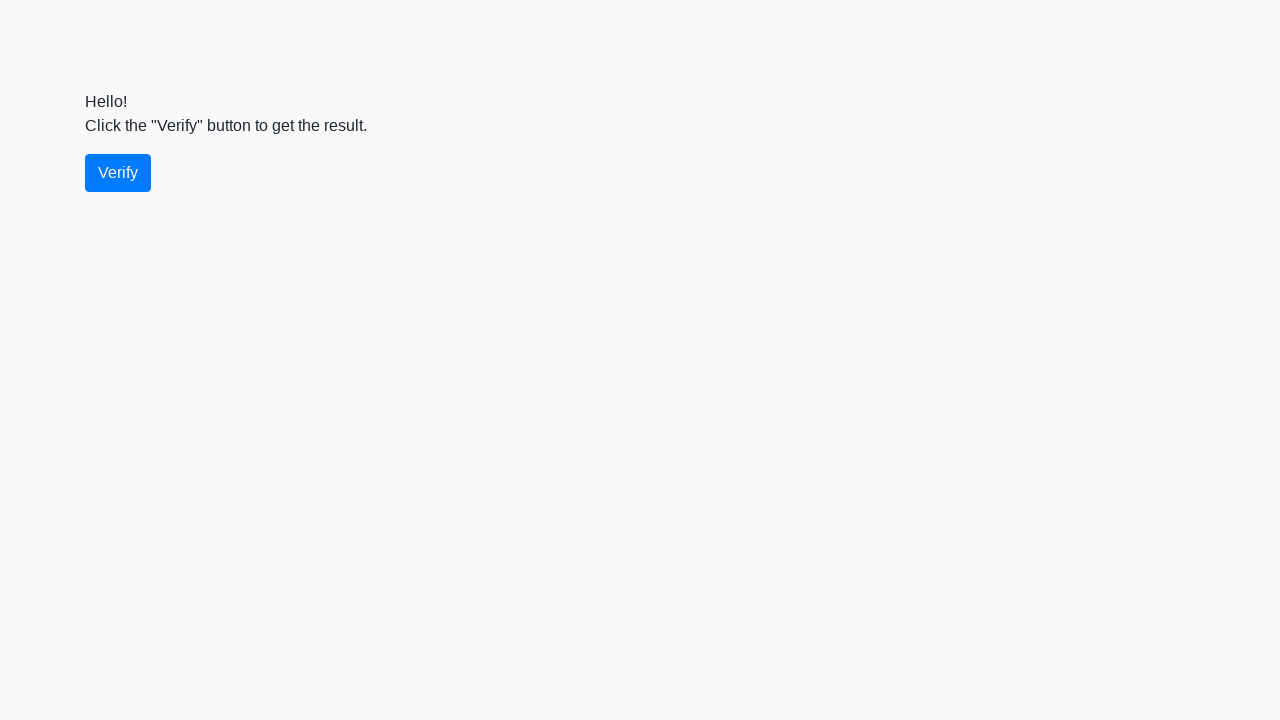

Clicked the verify button at (118, 173) on #verify
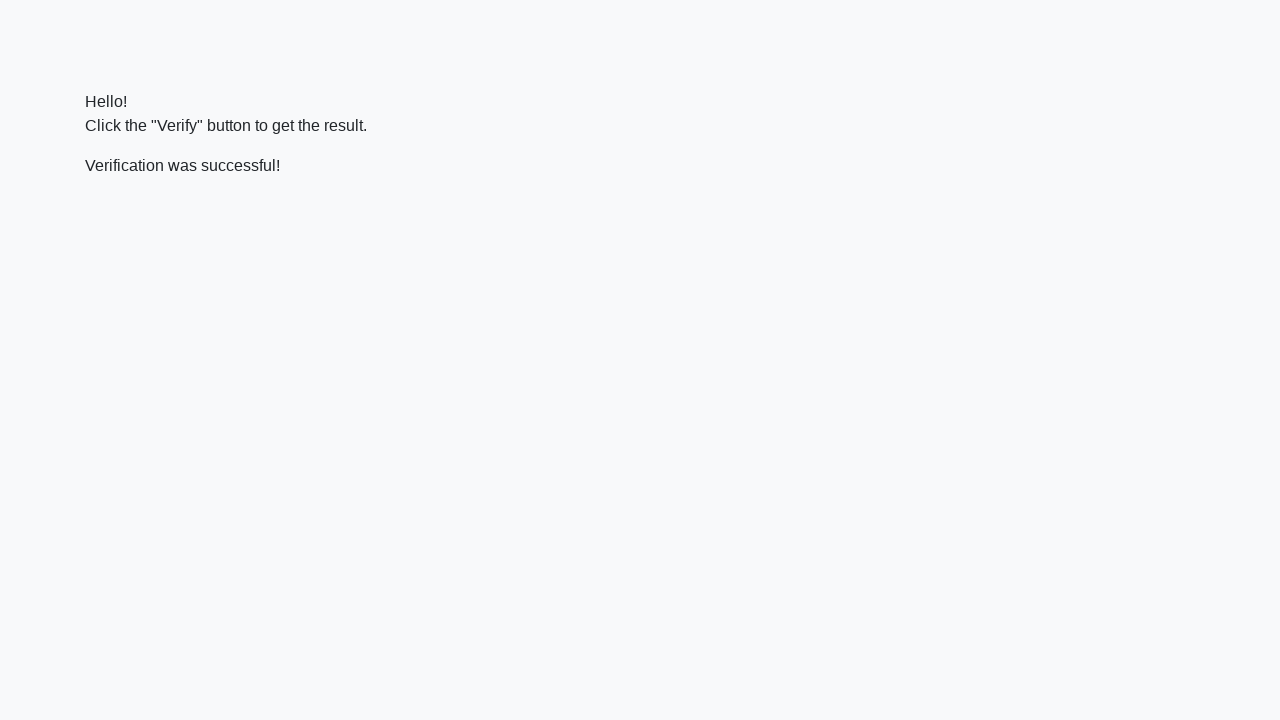

Success message element appeared
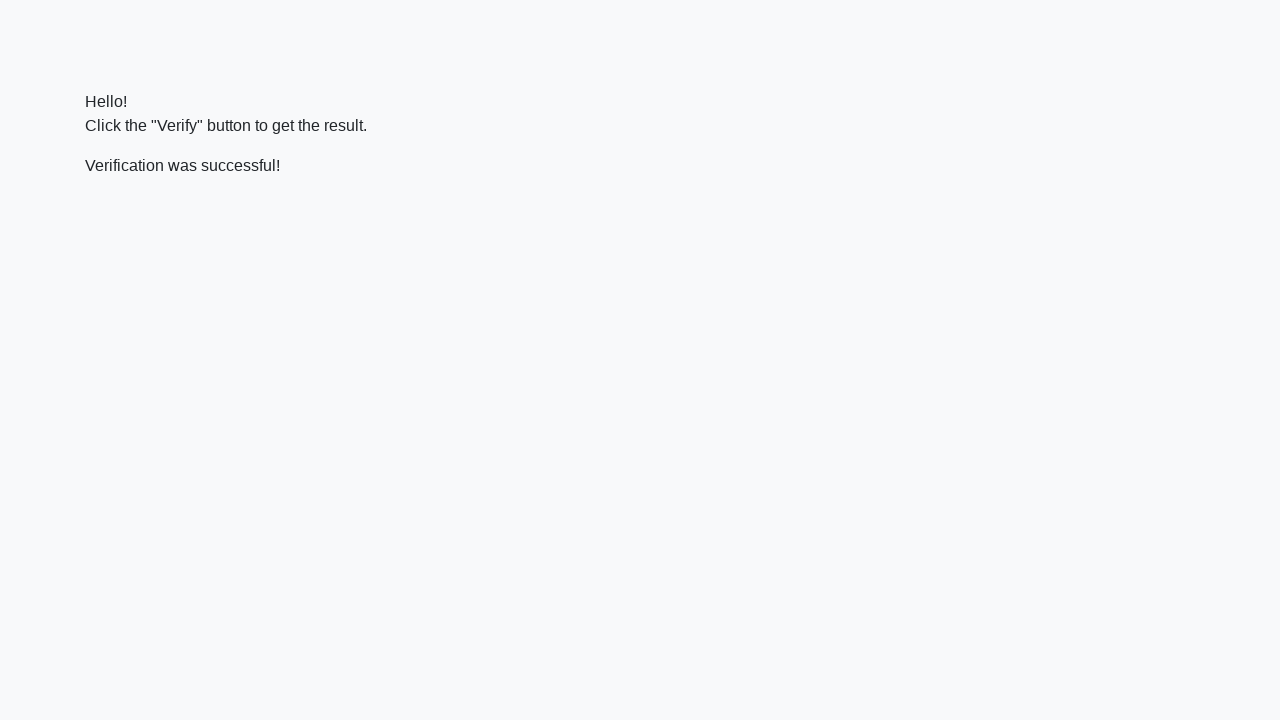

Located the success message element
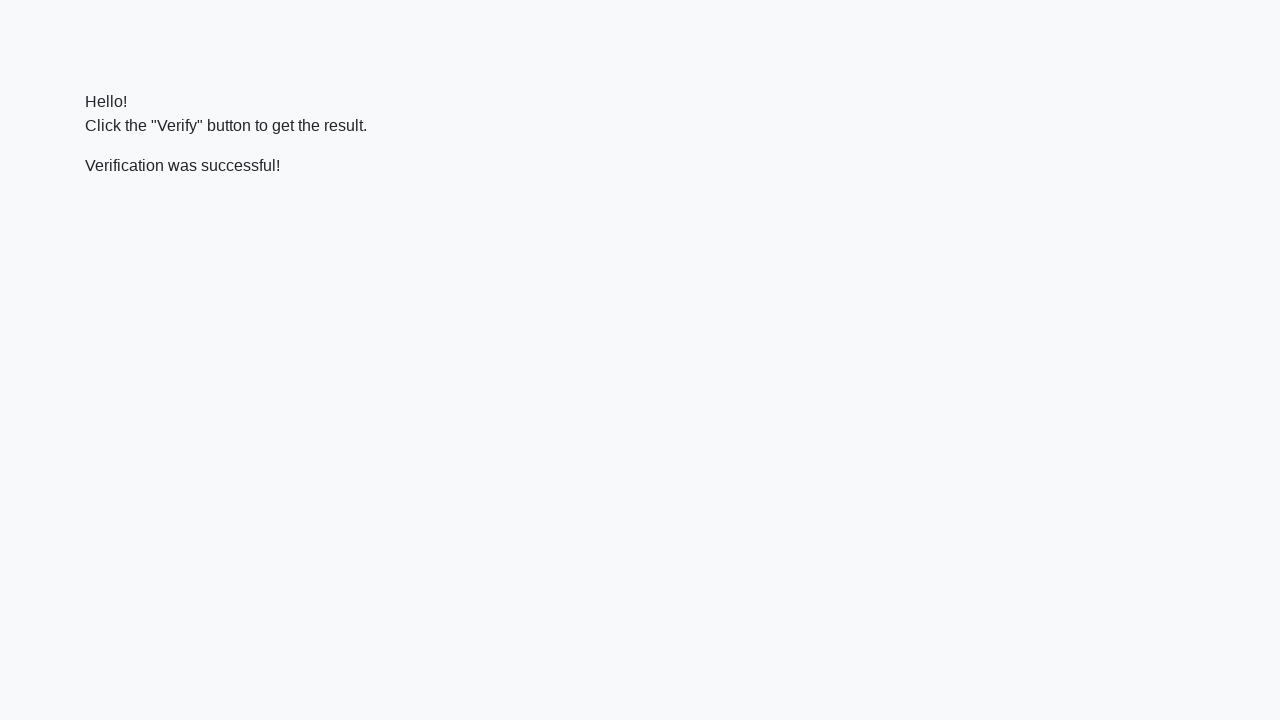

Verified that 'successful' text is present in the message
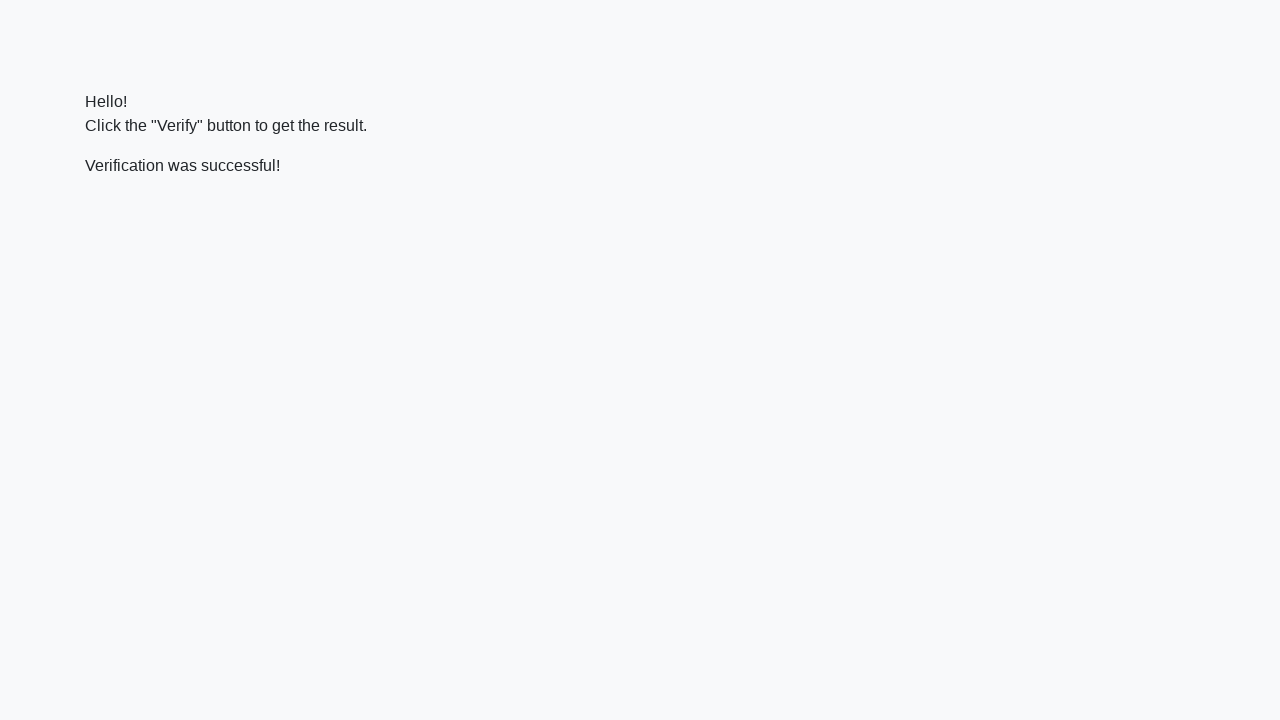

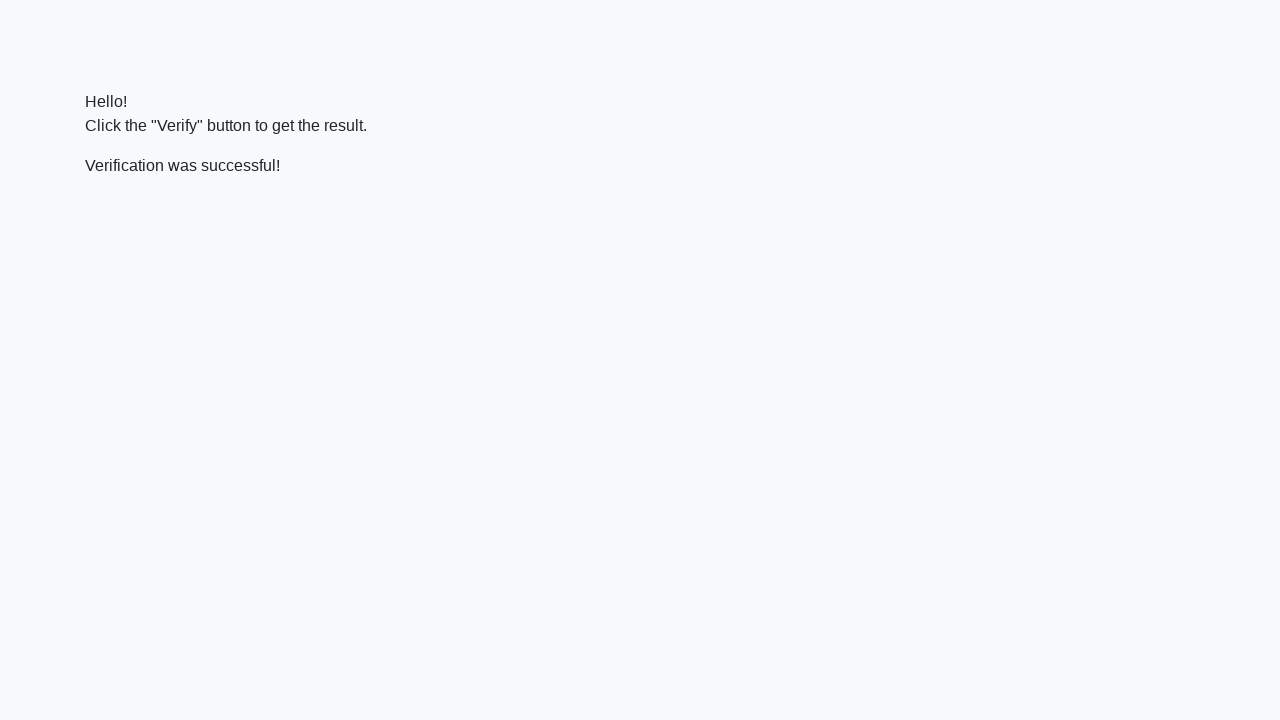